Navigates to zlti.com homepage and verifies that anchor links are present on the page

Starting URL: http://www.zlti.com

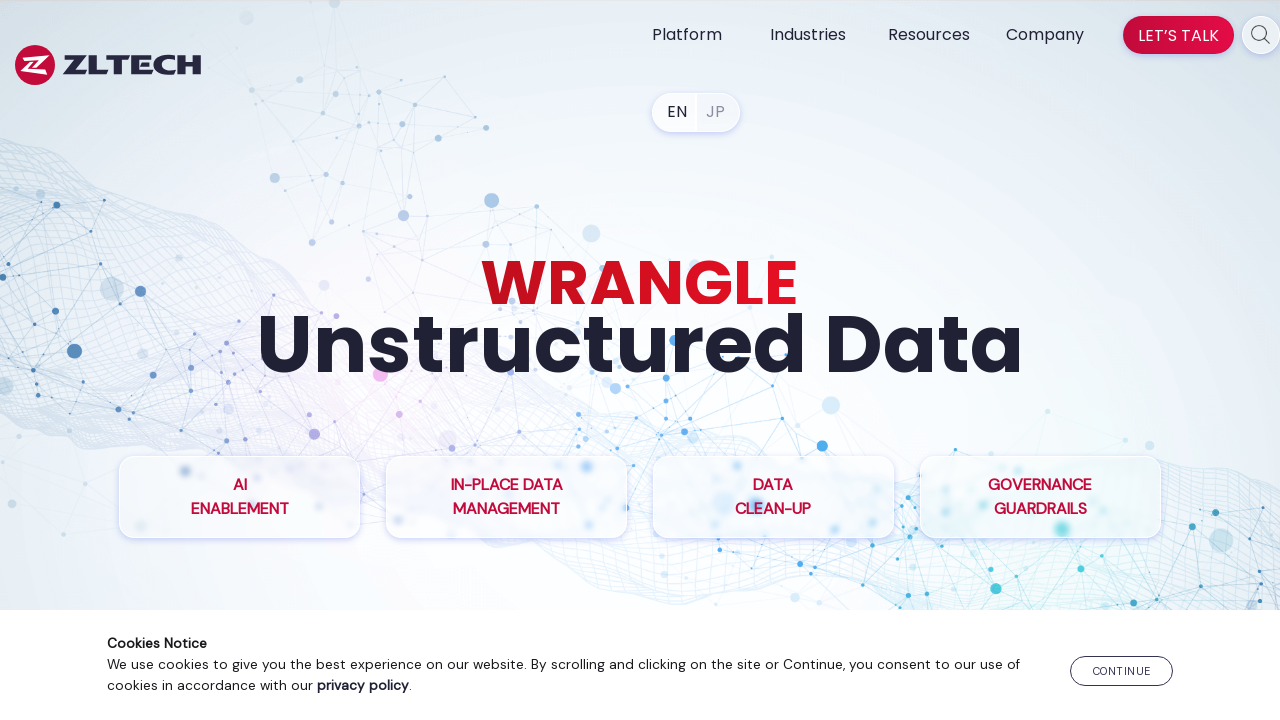

Navigated to zlti.com homepage
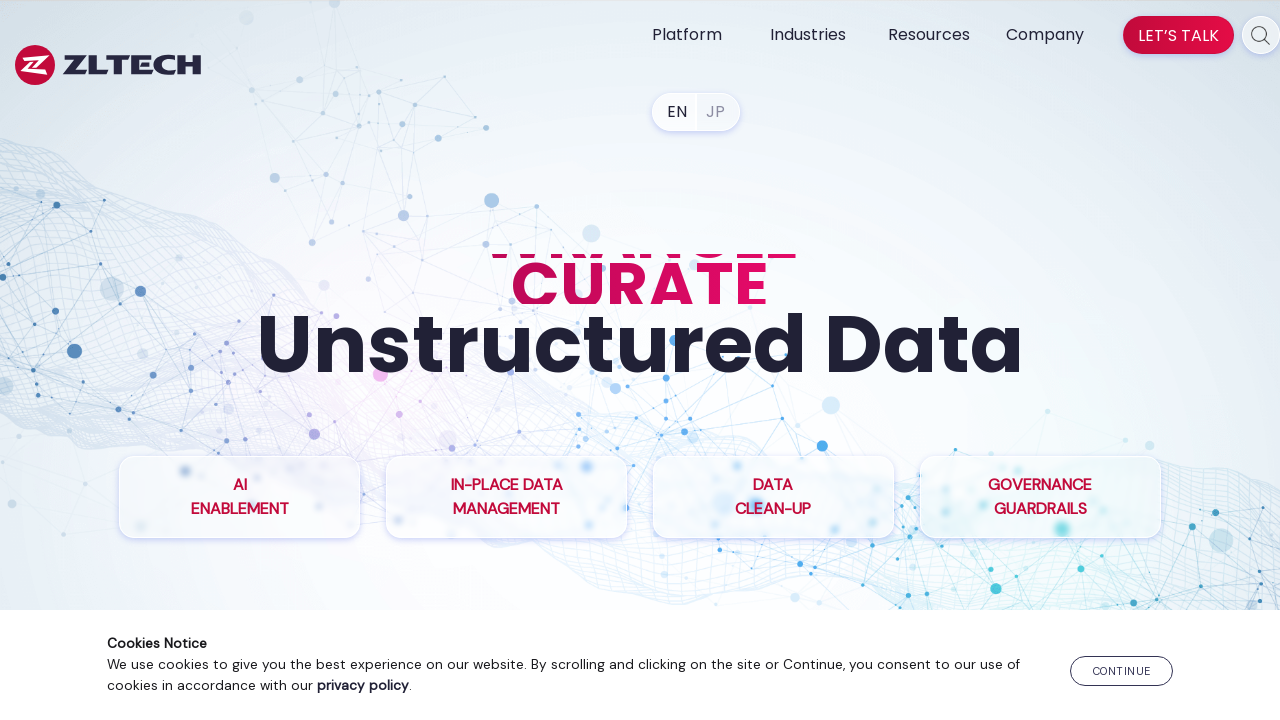

Page fully loaded (networkidle state reached)
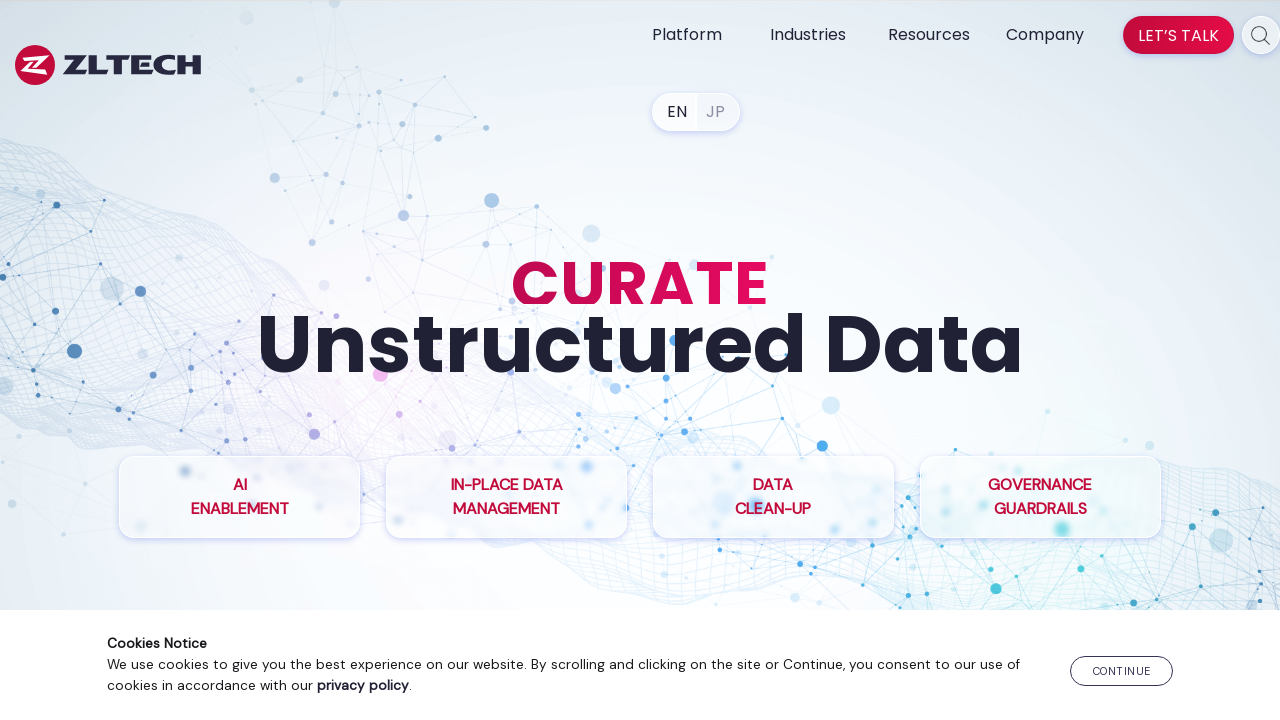

Located all anchor tags on the page
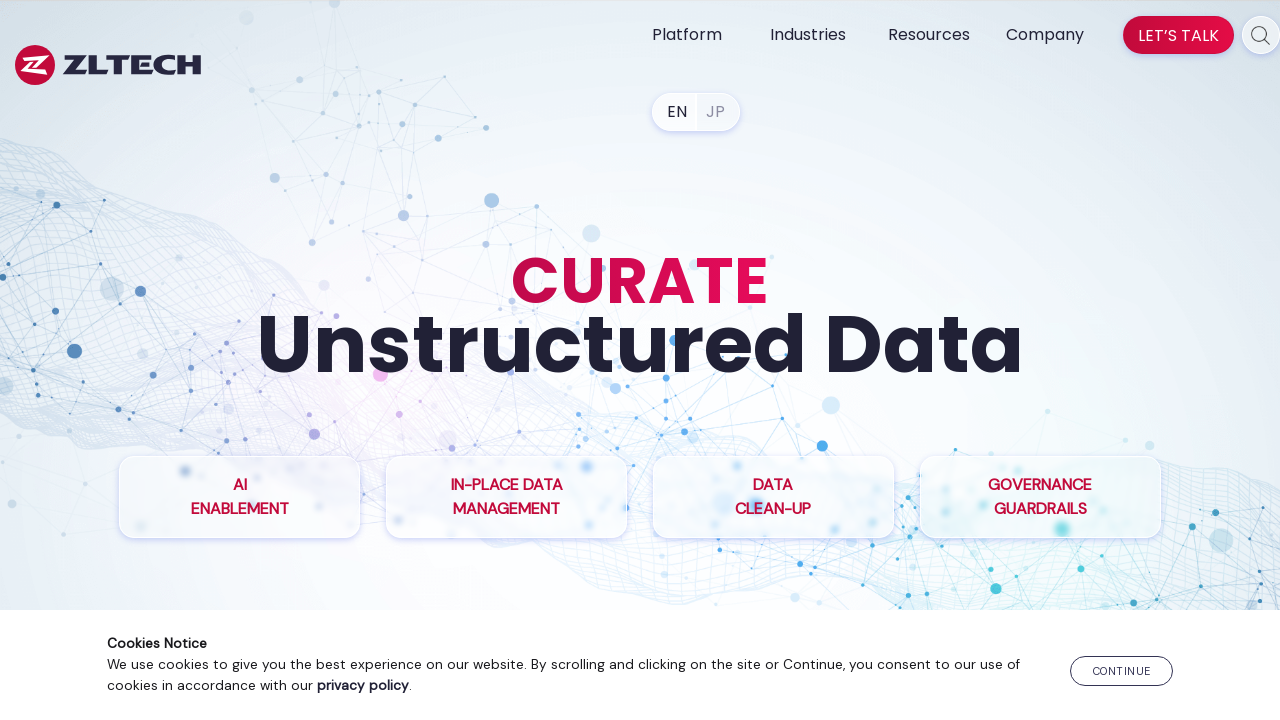

First anchor link confirmed to be attached to DOM
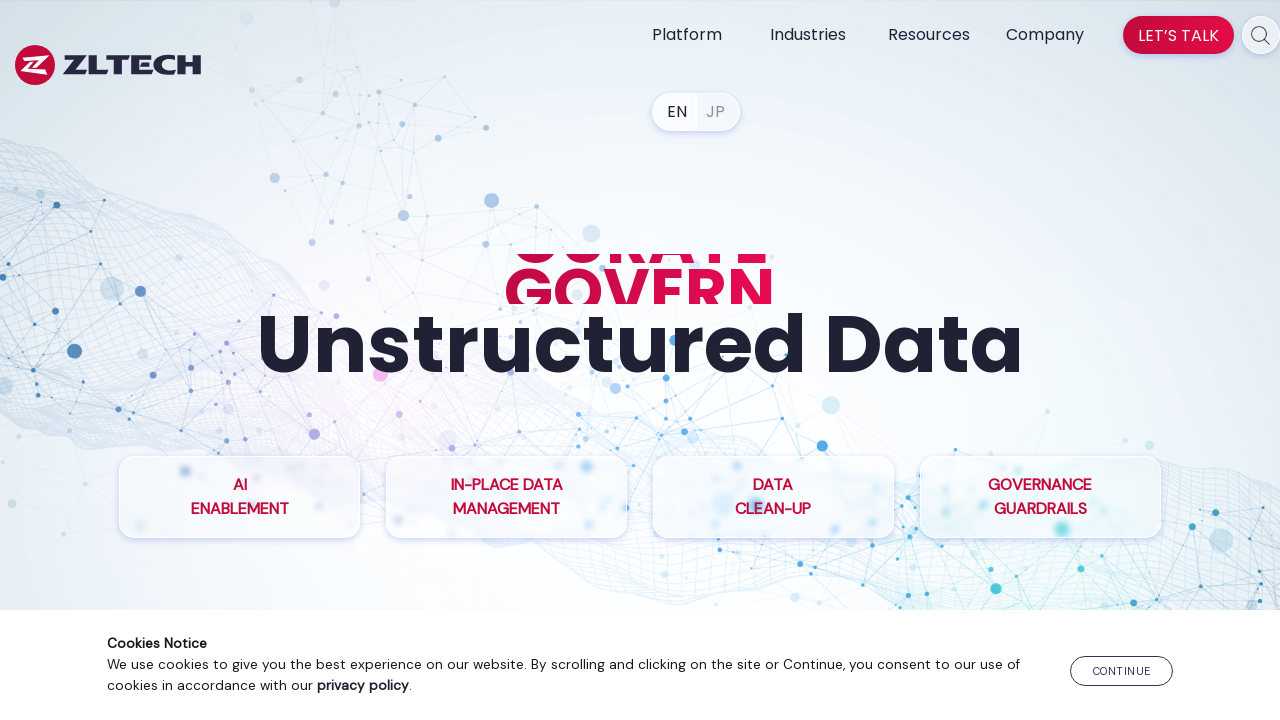

Verified that 79 anchor links are present on the page
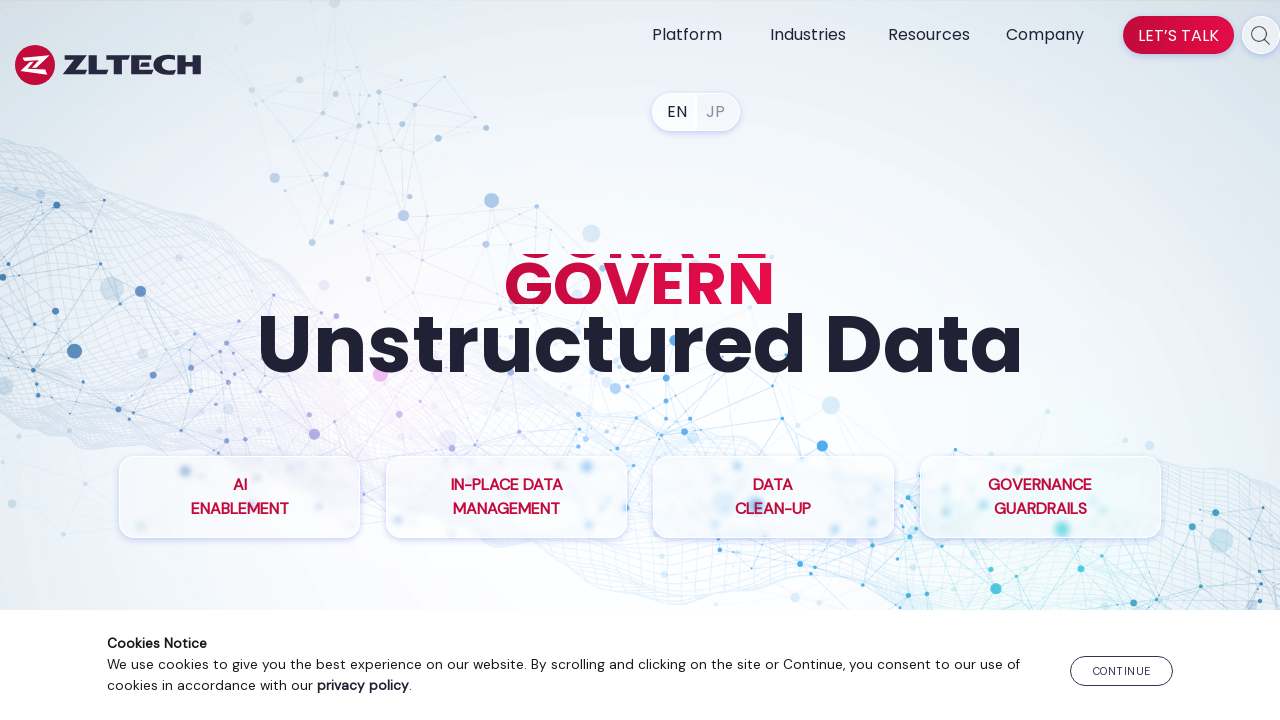

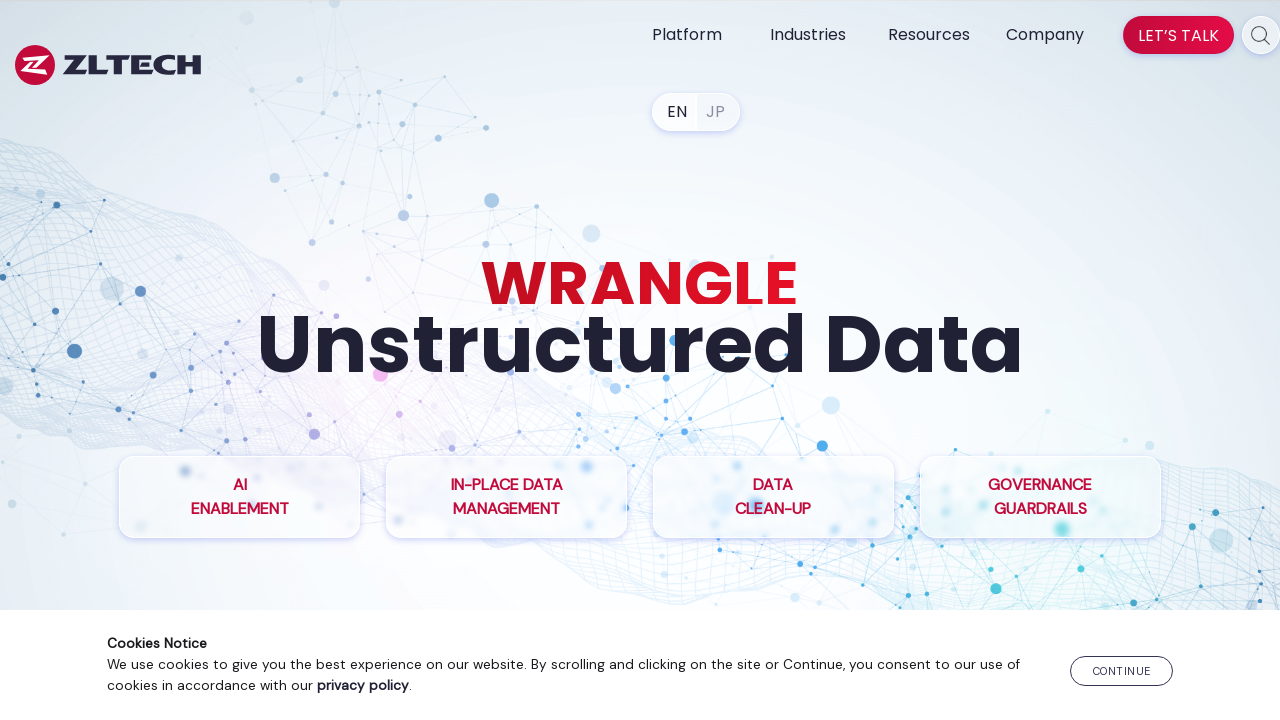